Tests filtering to display only active (incomplete) todo items

Starting URL: https://demo.playwright.dev/todomvc

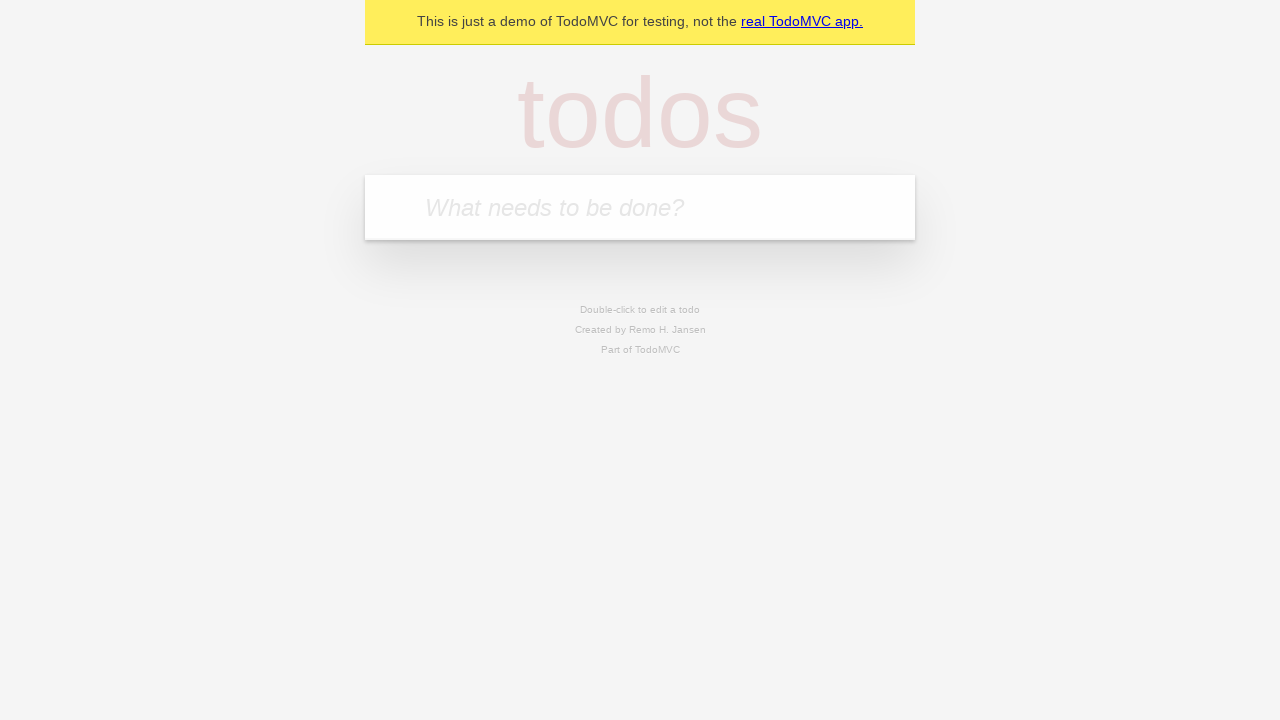

Filled todo input with 'buy some cheese' on internal:attr=[placeholder="What needs to be done?"i]
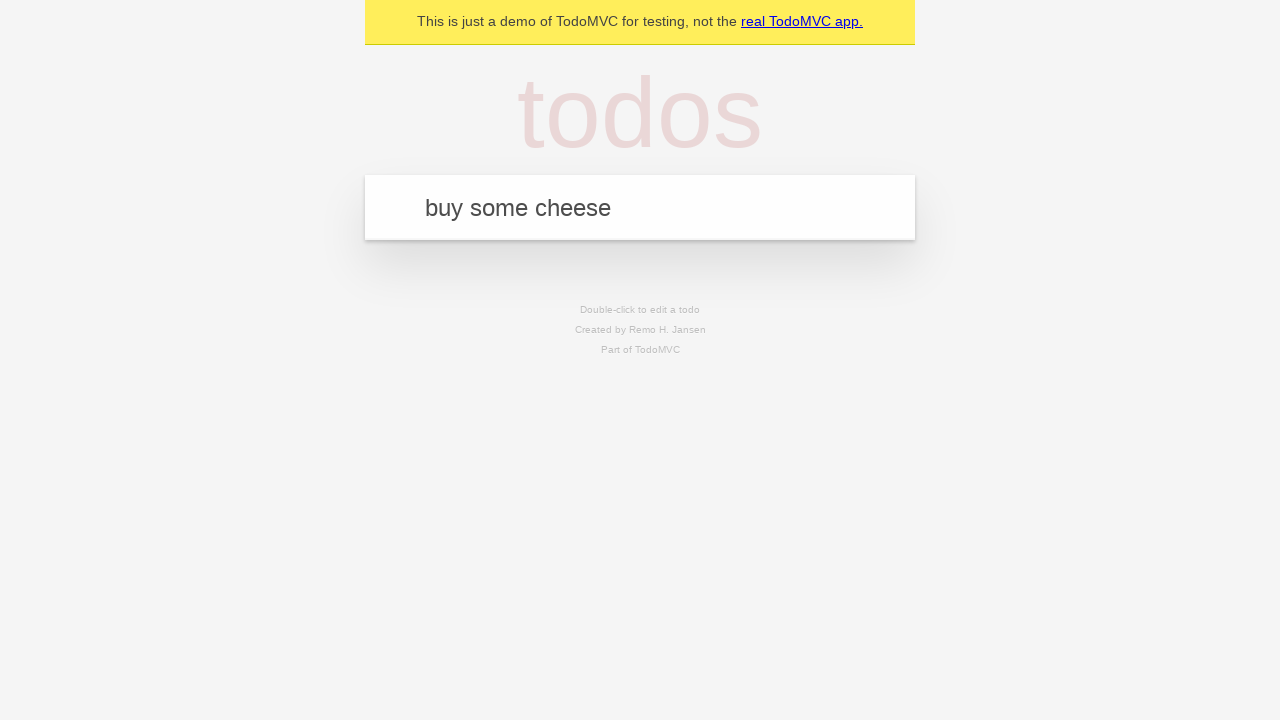

Pressed Enter to create todo 'buy some cheese' on internal:attr=[placeholder="What needs to be done?"i]
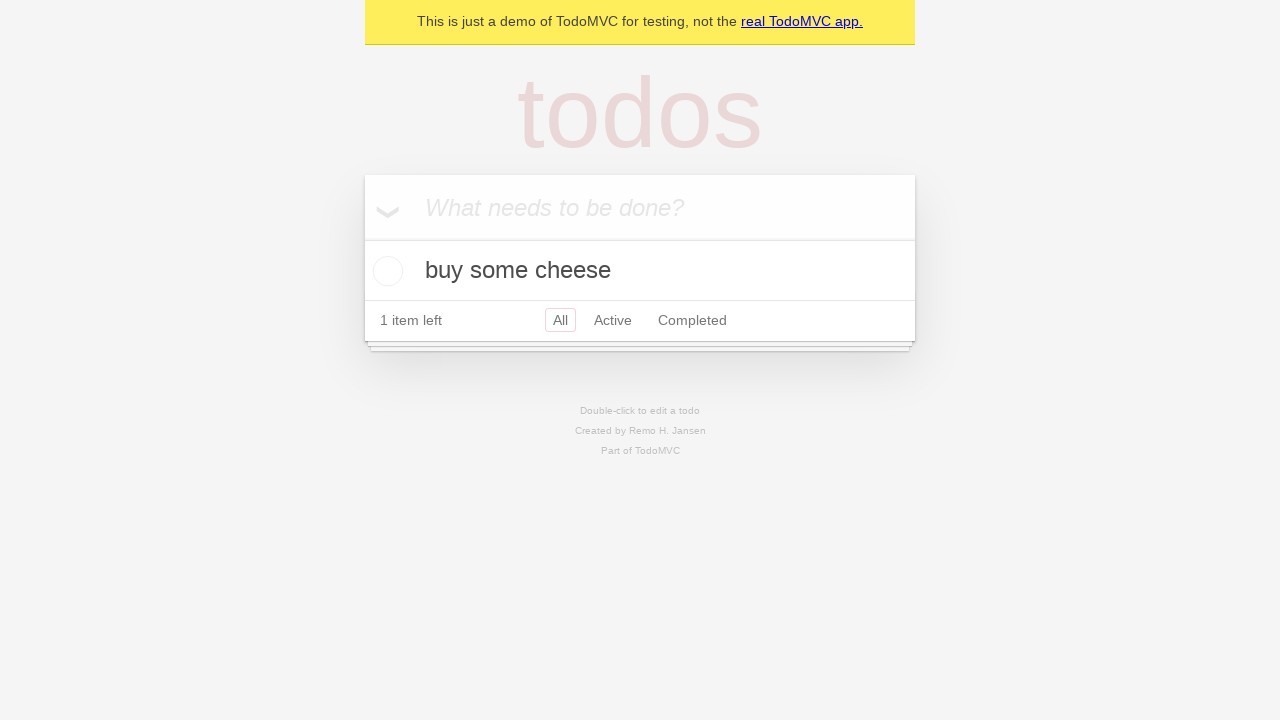

Filled todo input with 'feed the cat' on internal:attr=[placeholder="What needs to be done?"i]
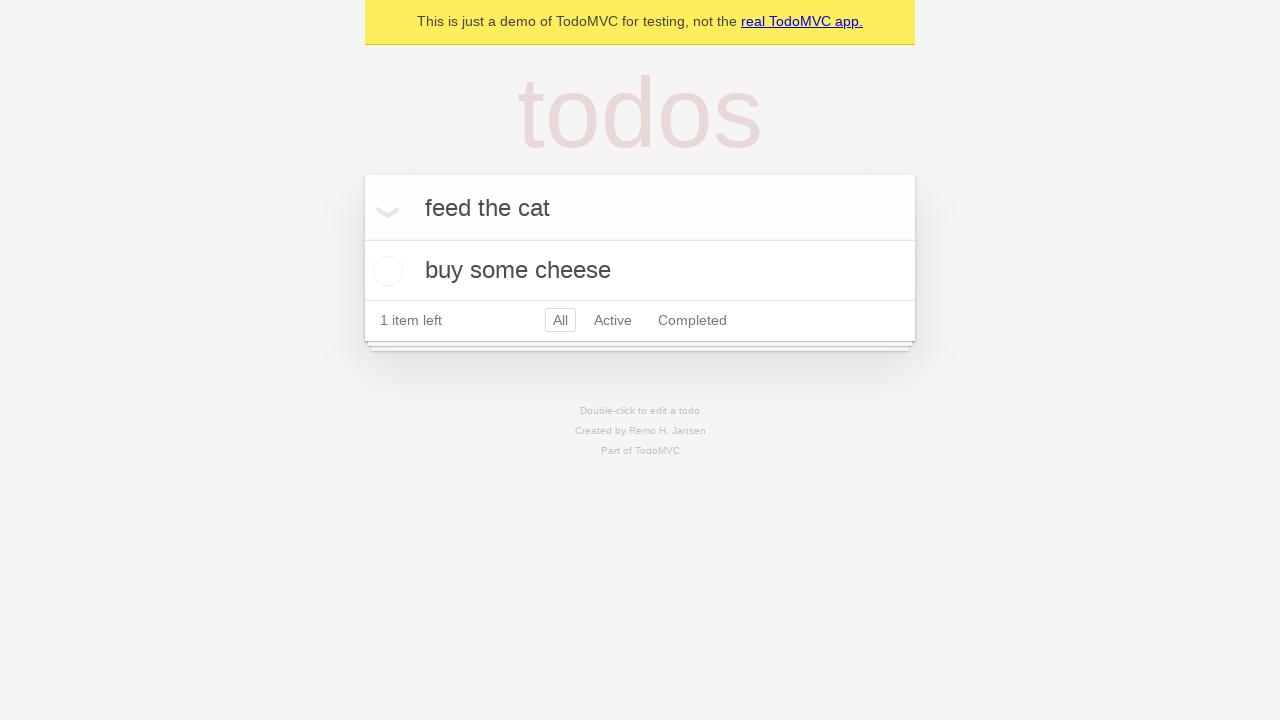

Pressed Enter to create todo 'feed the cat' on internal:attr=[placeholder="What needs to be done?"i]
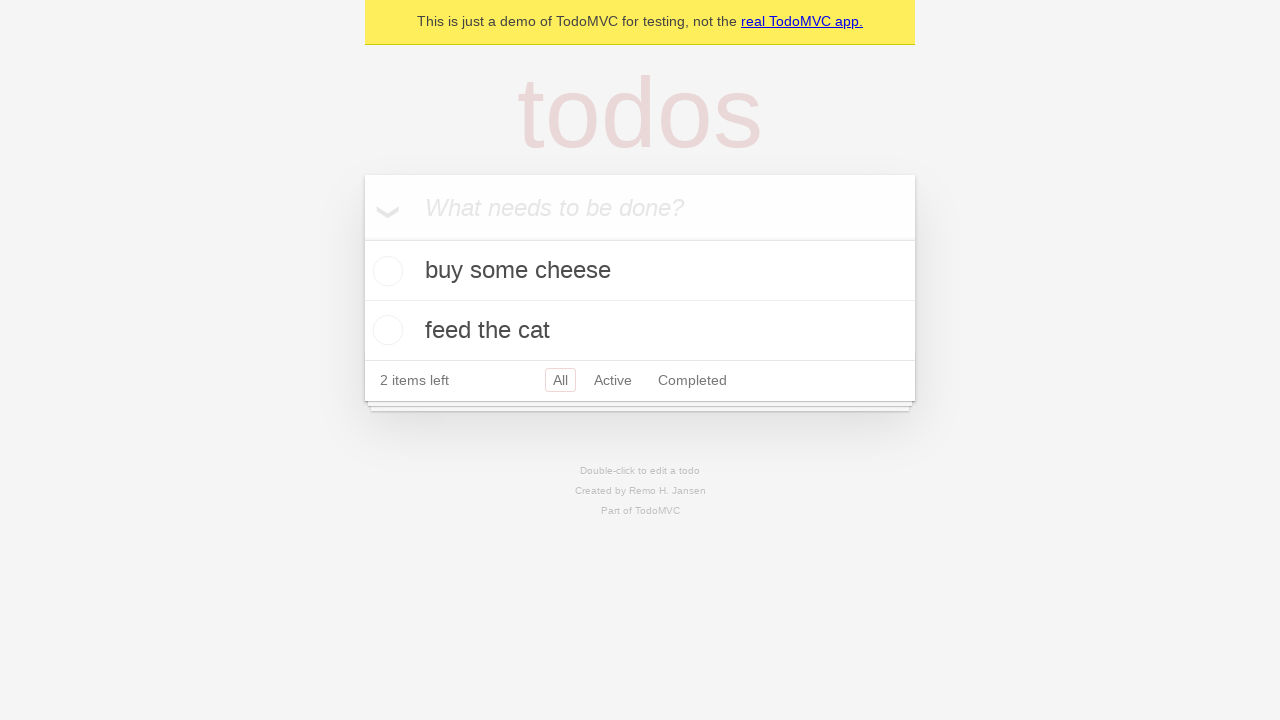

Filled todo input with 'book a doctors appointment' on internal:attr=[placeholder="What needs to be done?"i]
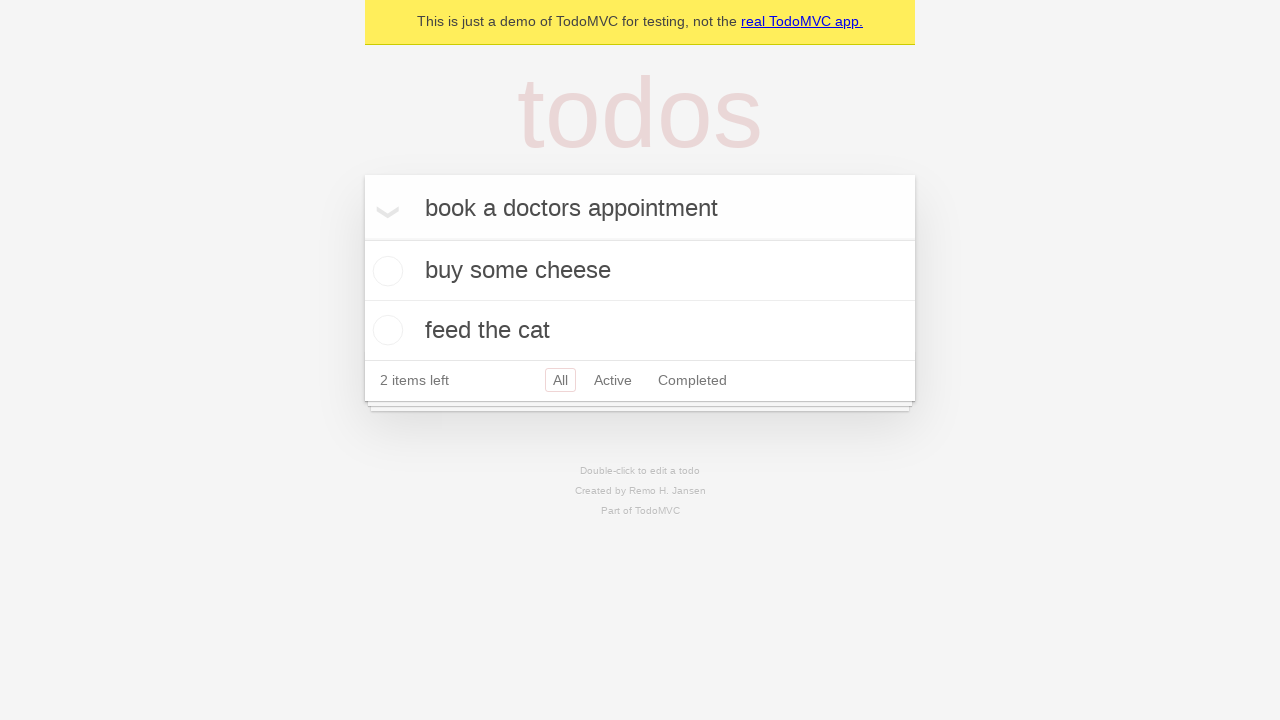

Pressed Enter to create todo 'book a doctors appointment' on internal:attr=[placeholder="What needs to be done?"i]
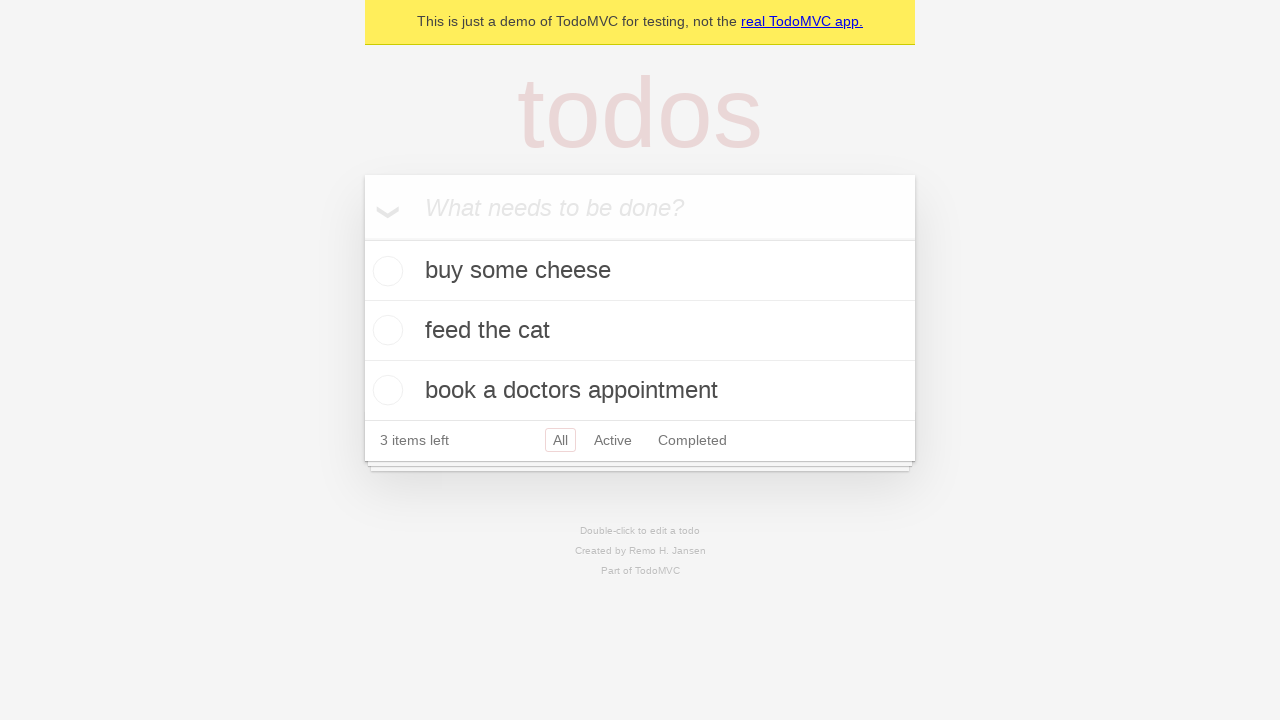

Waited for all 3 todos to be created
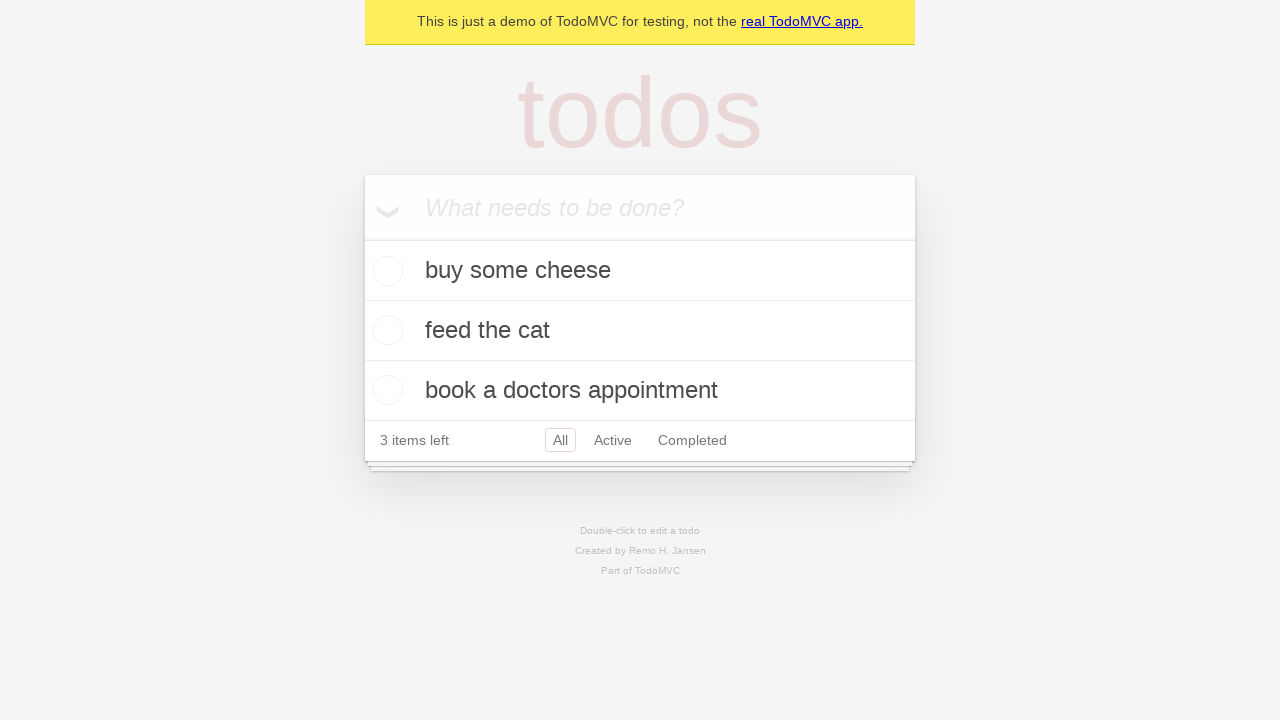

Checked the second todo item to mark it complete at (385, 330) on internal:testid=[data-testid="todo-item"s] >> nth=1 >> internal:role=checkbox
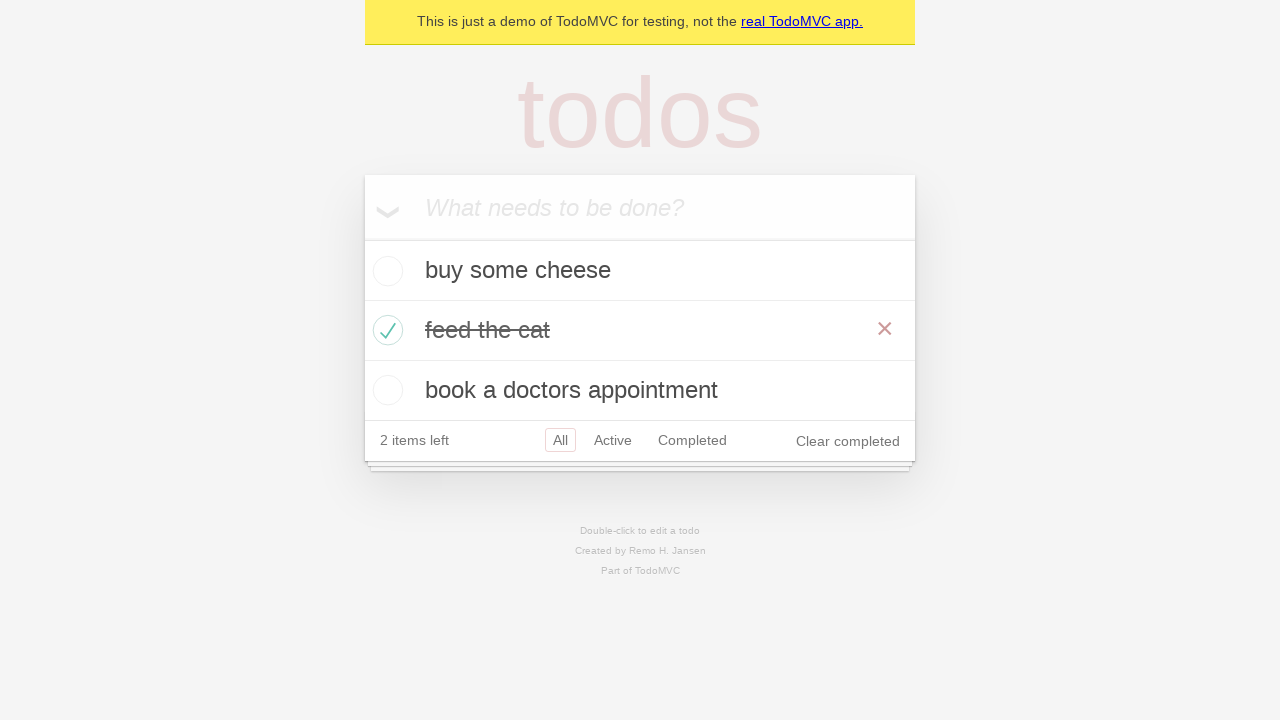

Clicked 'Active' filter link to display only incomplete items at (613, 440) on internal:role=link[name="Active"i]
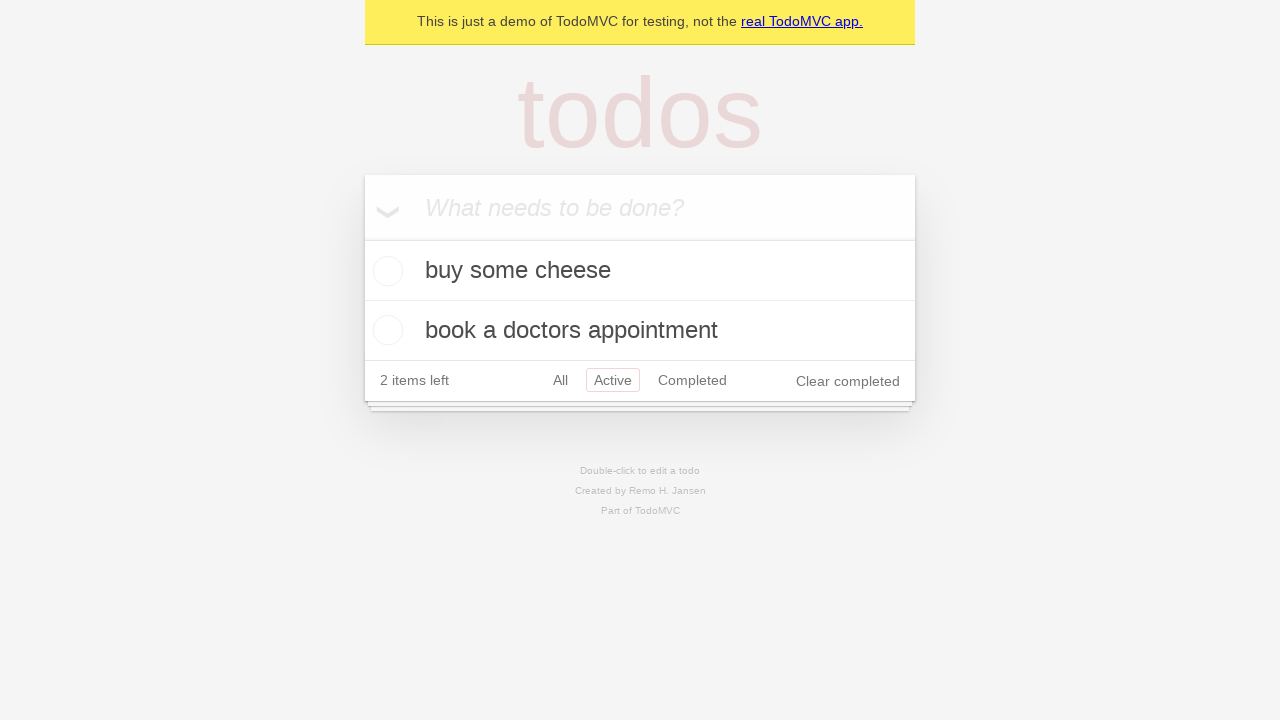

Waited for filtered view to show 2 active todo items
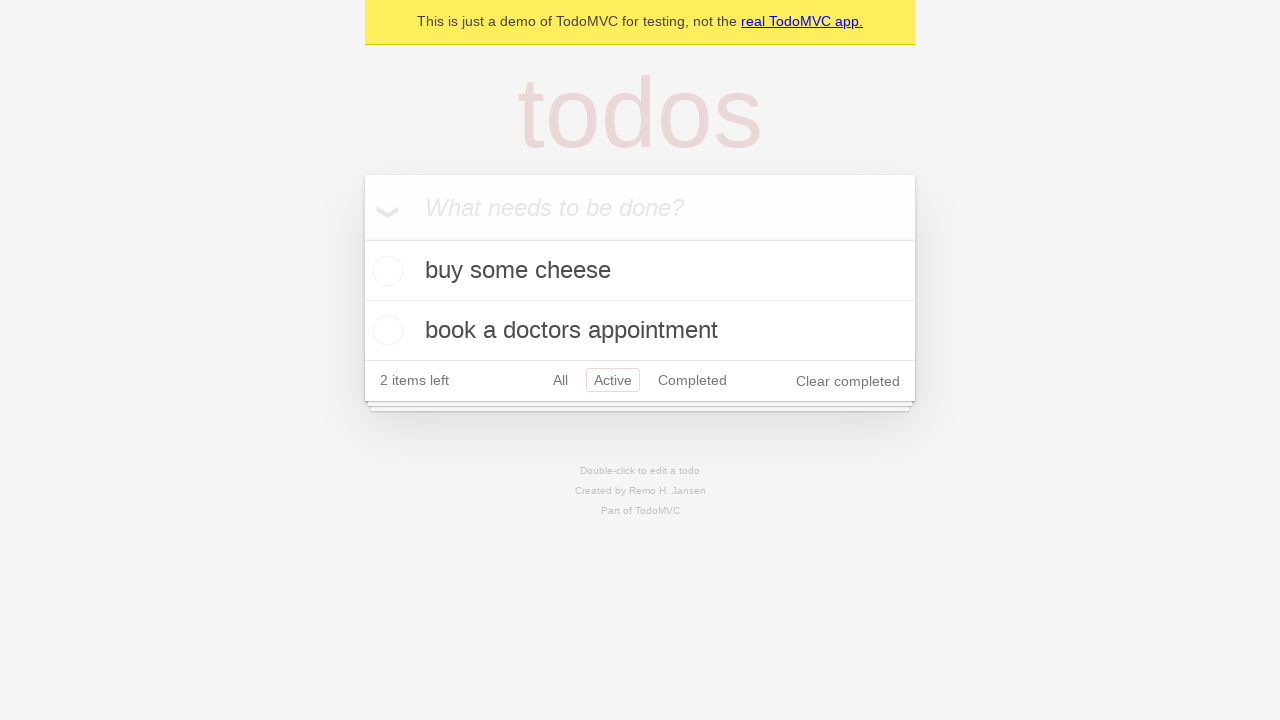

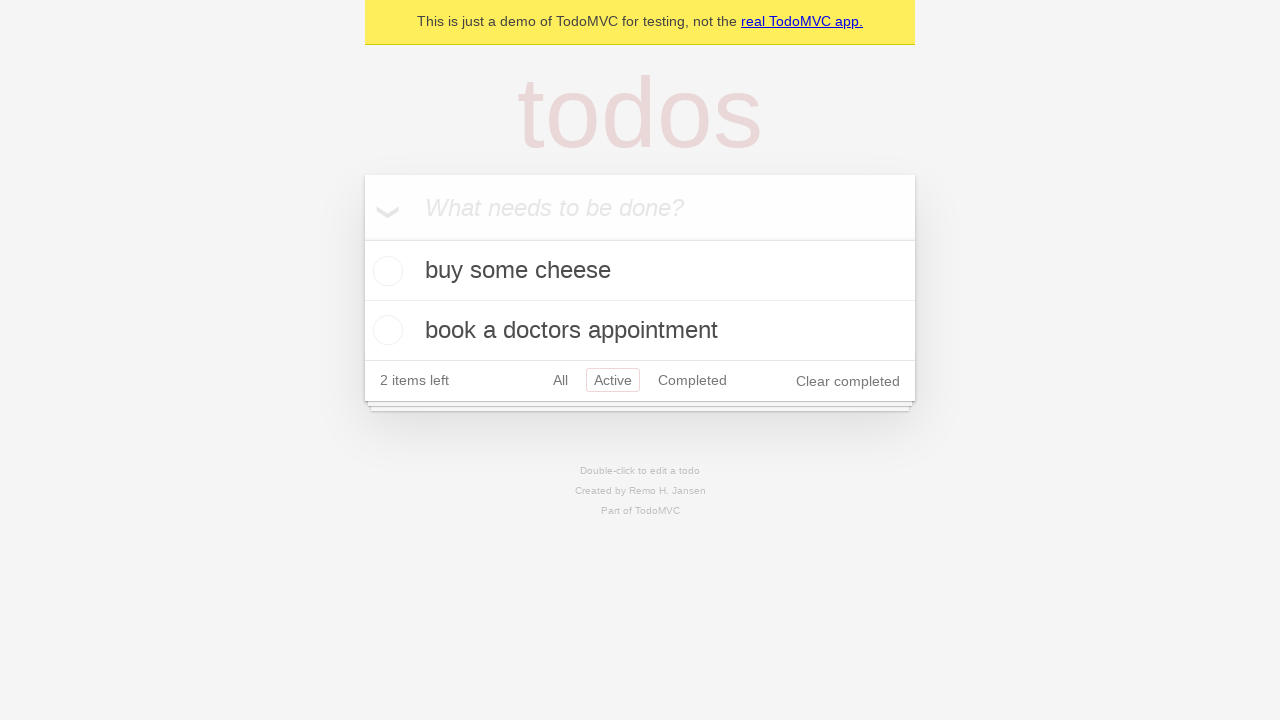